Tests dynamic controls by verifying a textbox is initially disabled, clicking Enable button, and confirming the textbox becomes enabled with a success message

Starting URL: https://the-internet.herokuapp.com/dynamic_controls

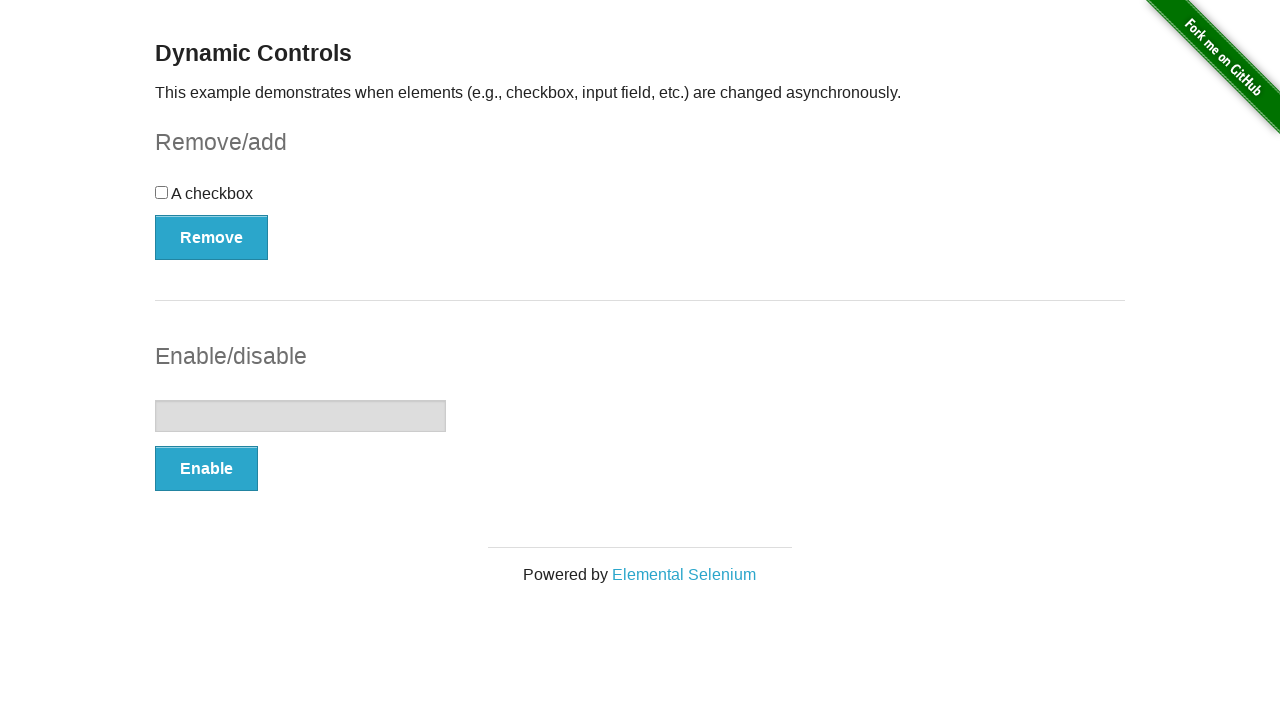

Verified textbox is initially disabled
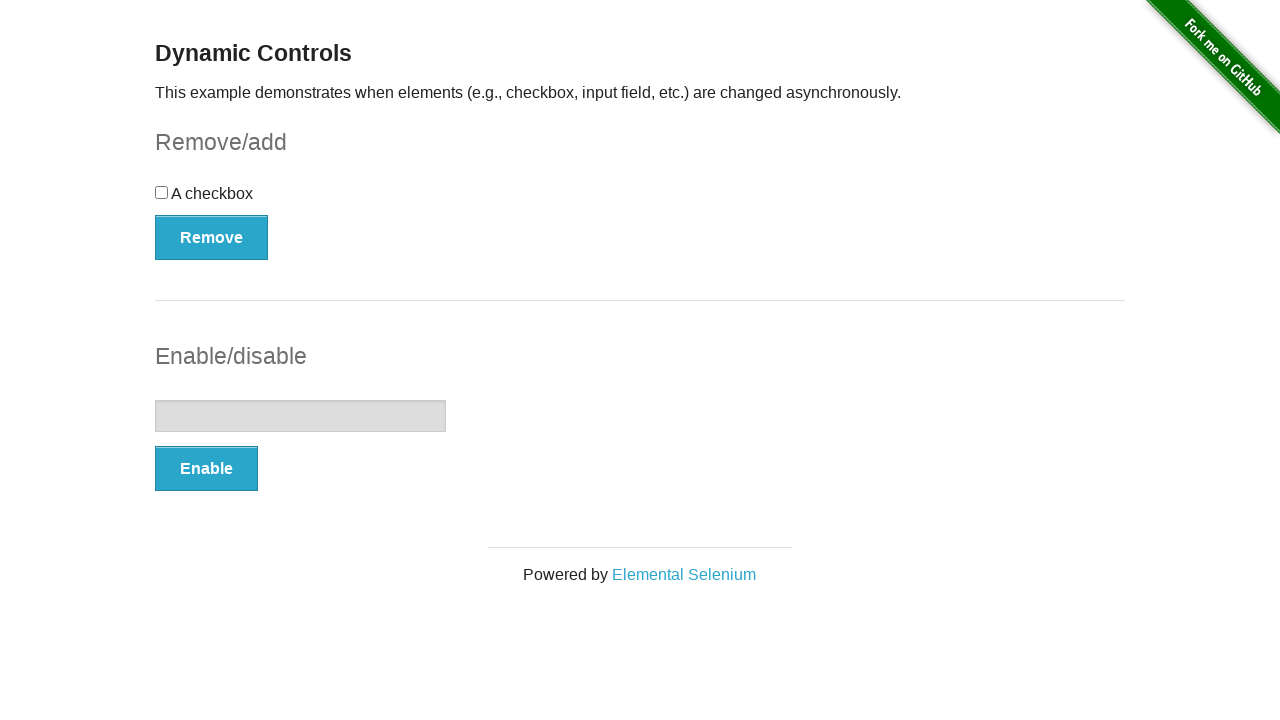

Clicked Enable button at (206, 469) on button:text('Enable')
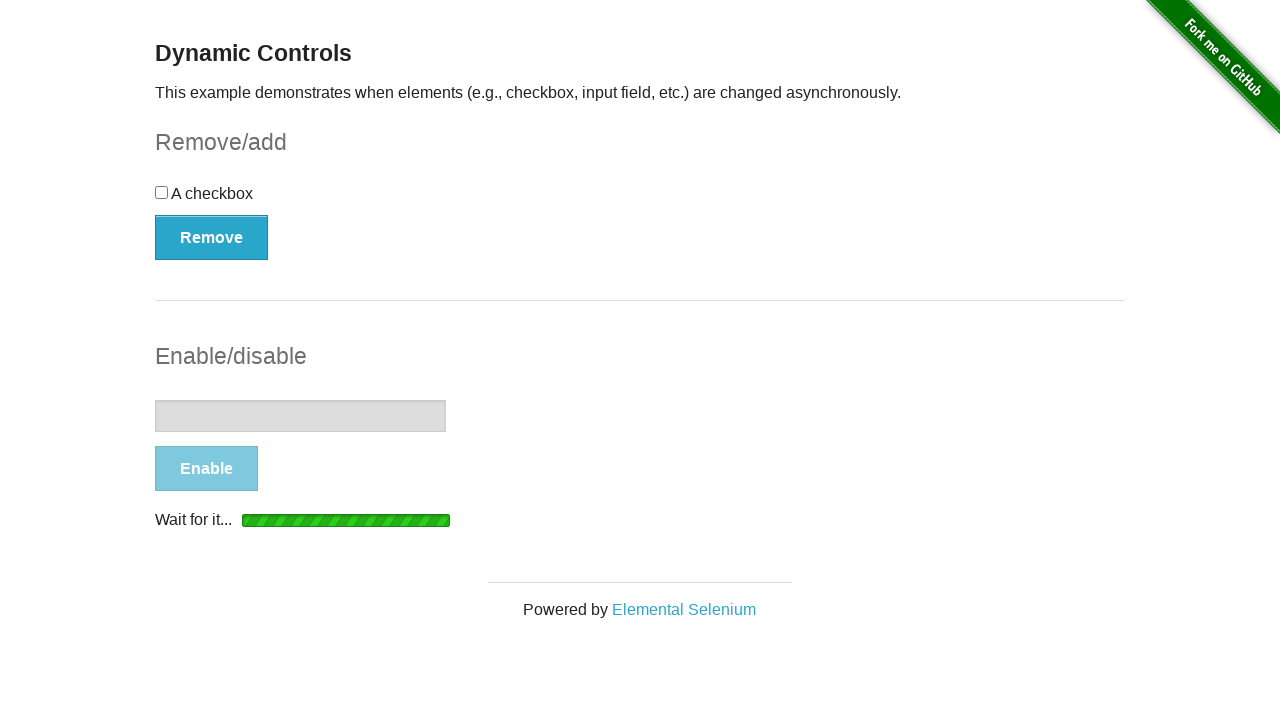

Waited for textbox to become enabled
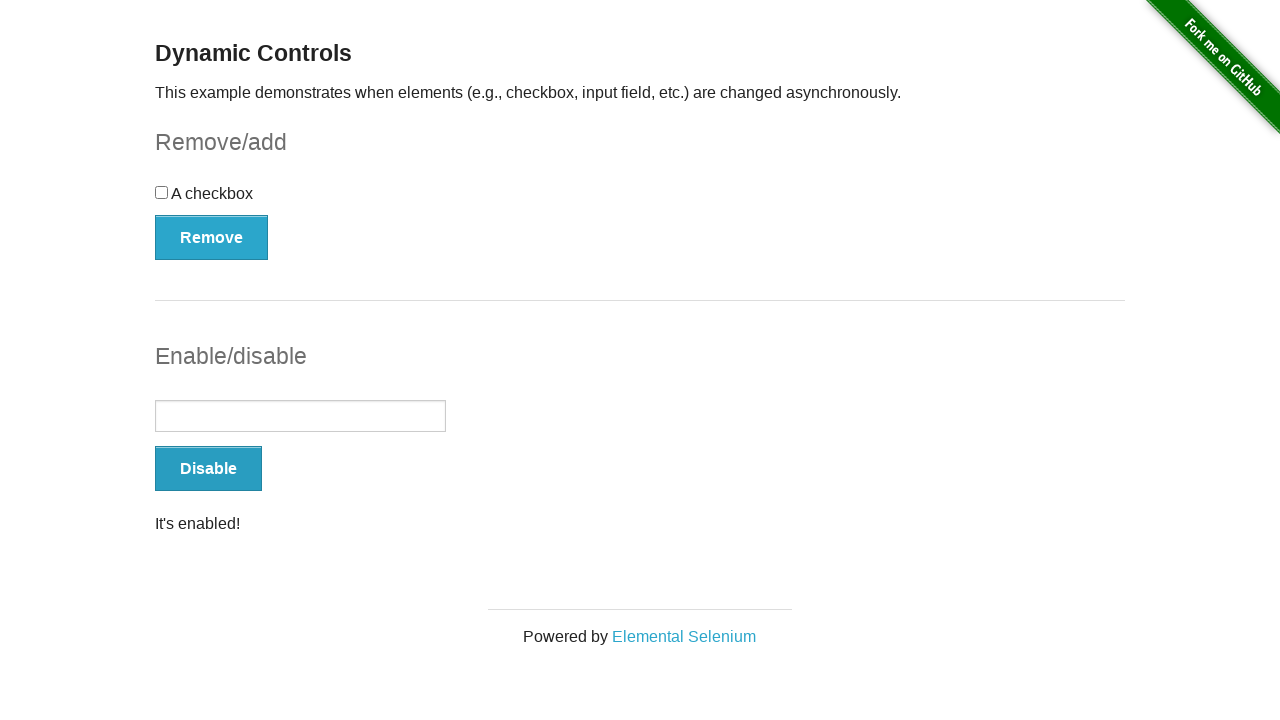

Verified success message is visible
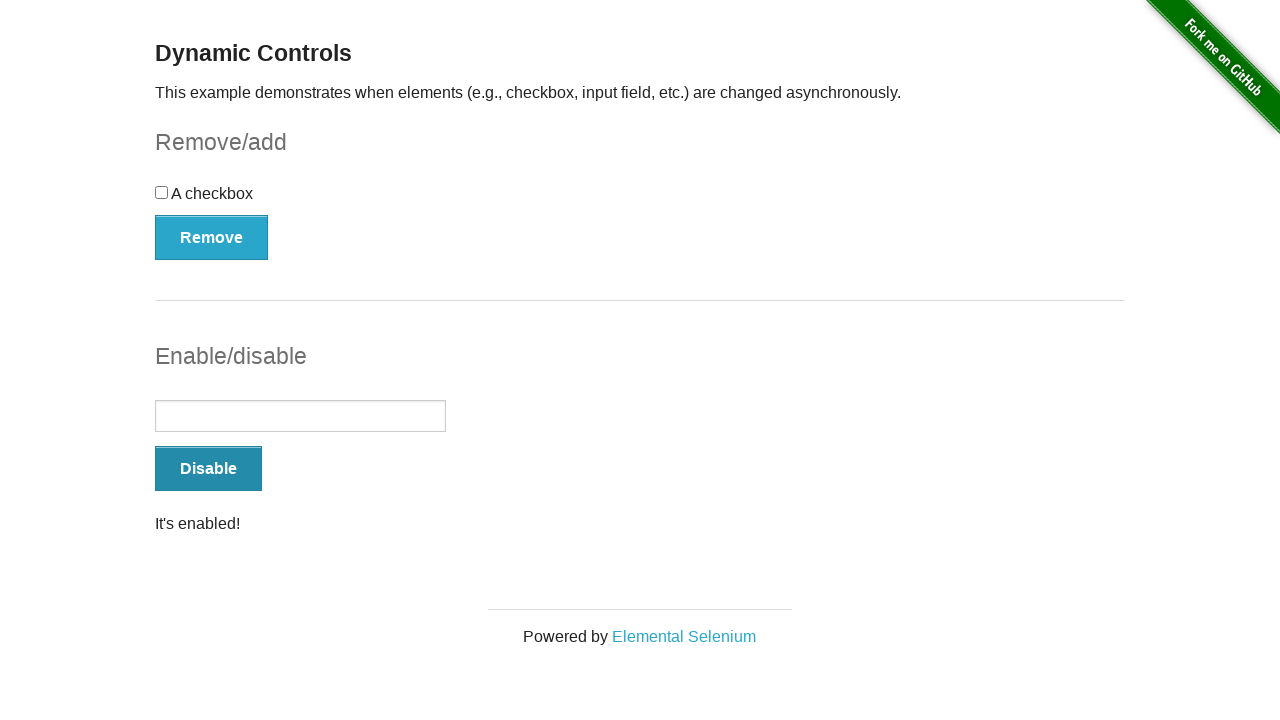

Verified textbox is now enabled
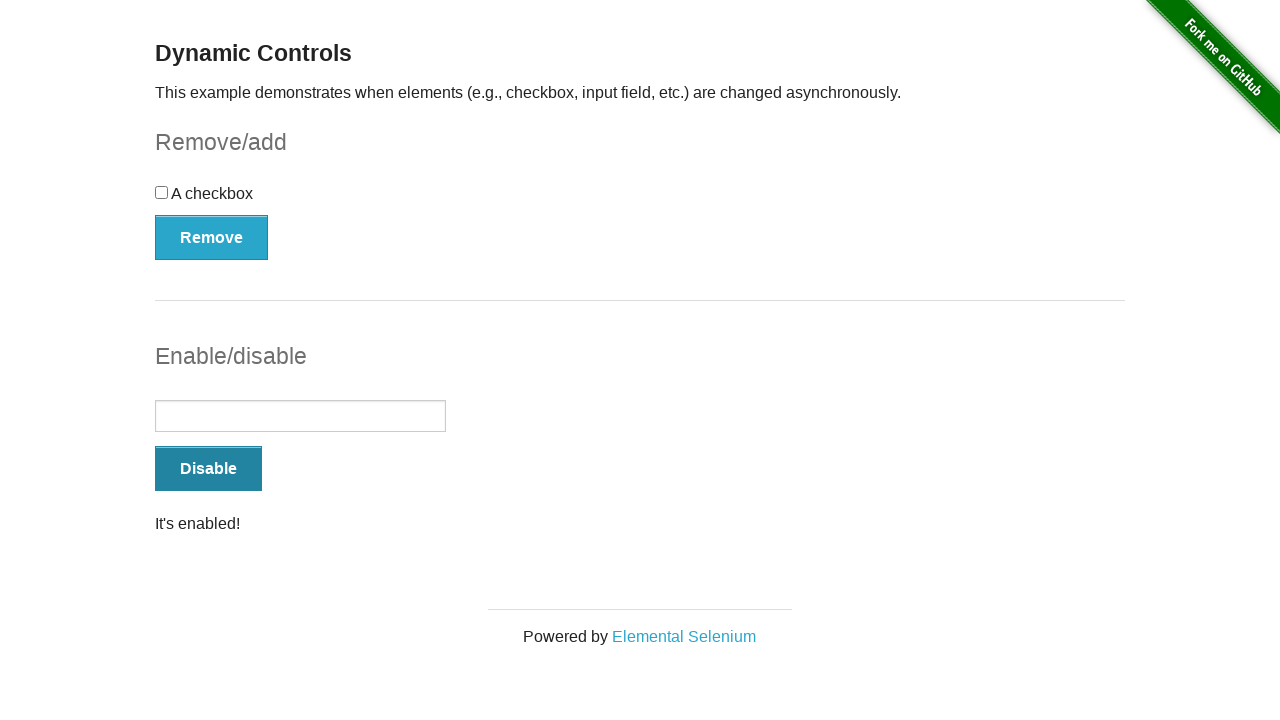

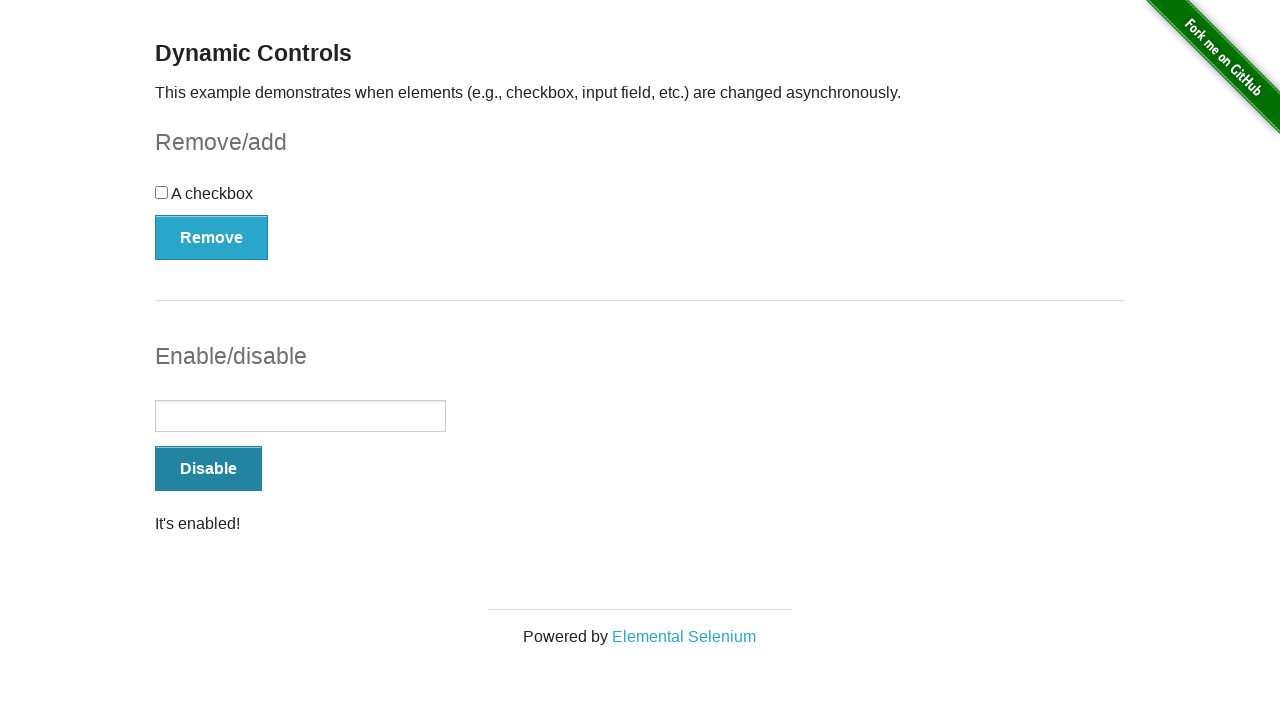